Tests typing into an element and then blurring it by pressing Tab

Starting URL: https://example.cypress.io/commands/actions

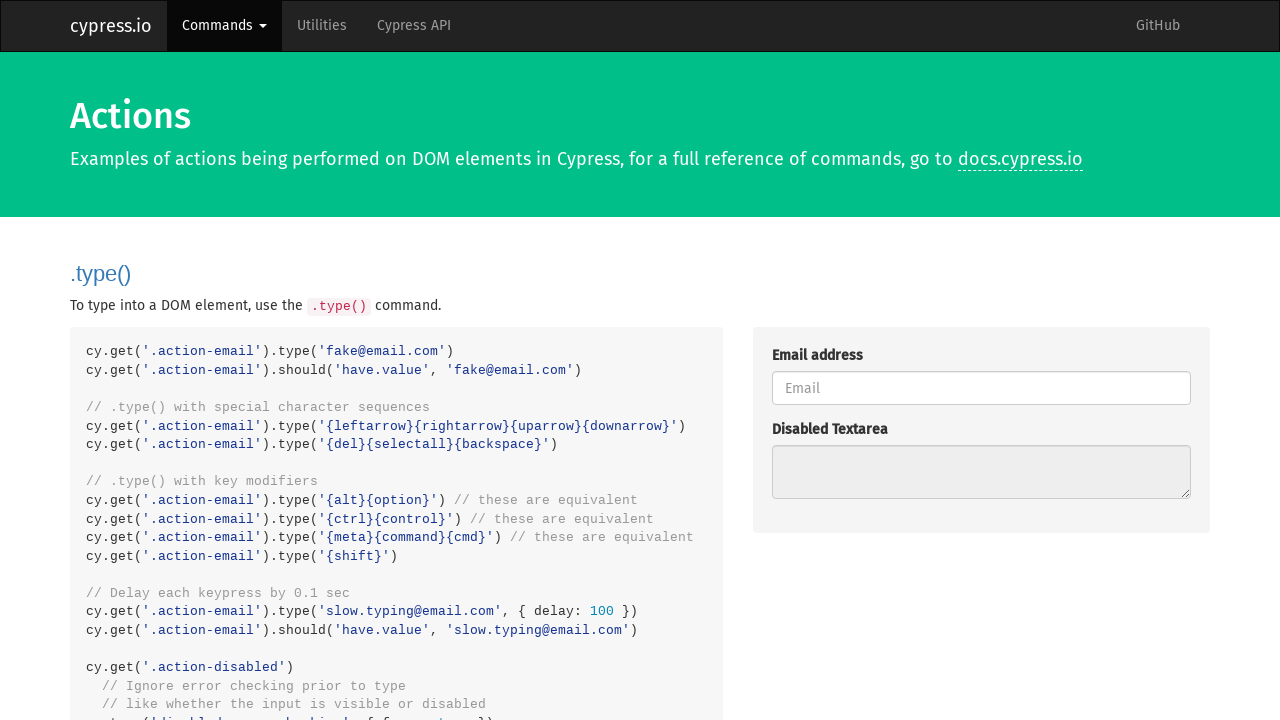

Navigated to example.cypress.io commands/actions page
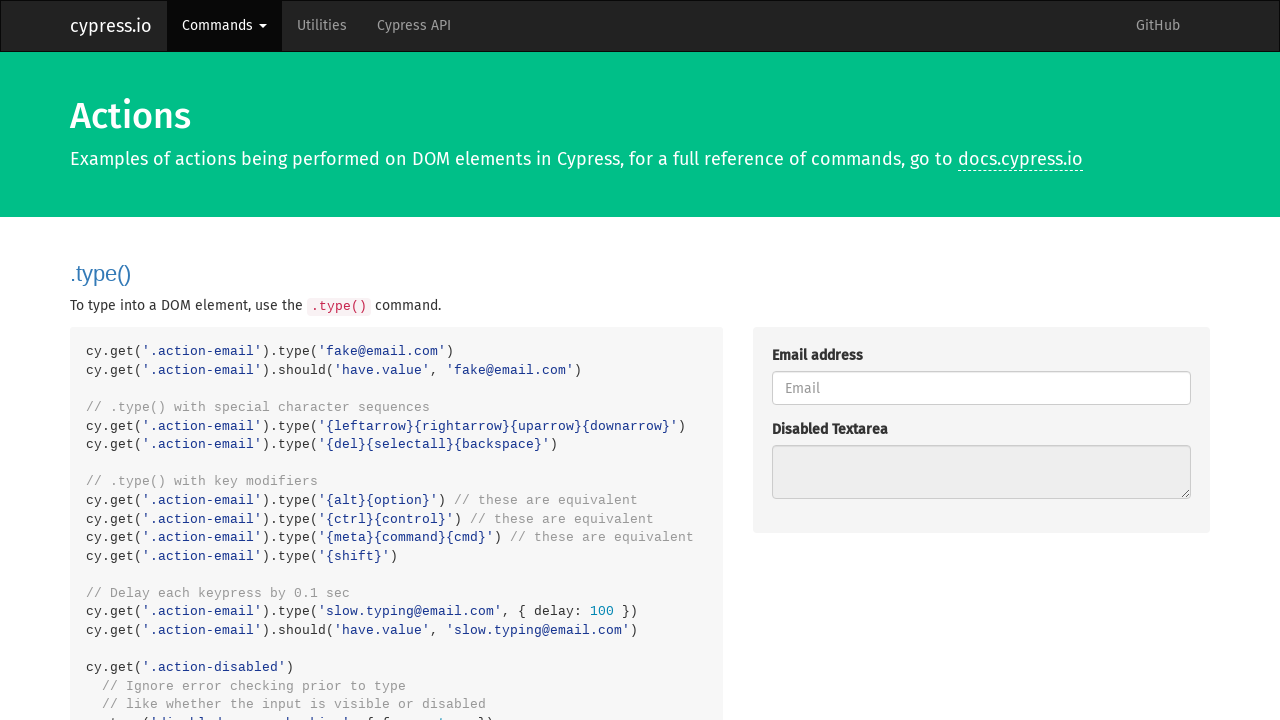

Typed 'About to blur' into the blur action element on .action-blur
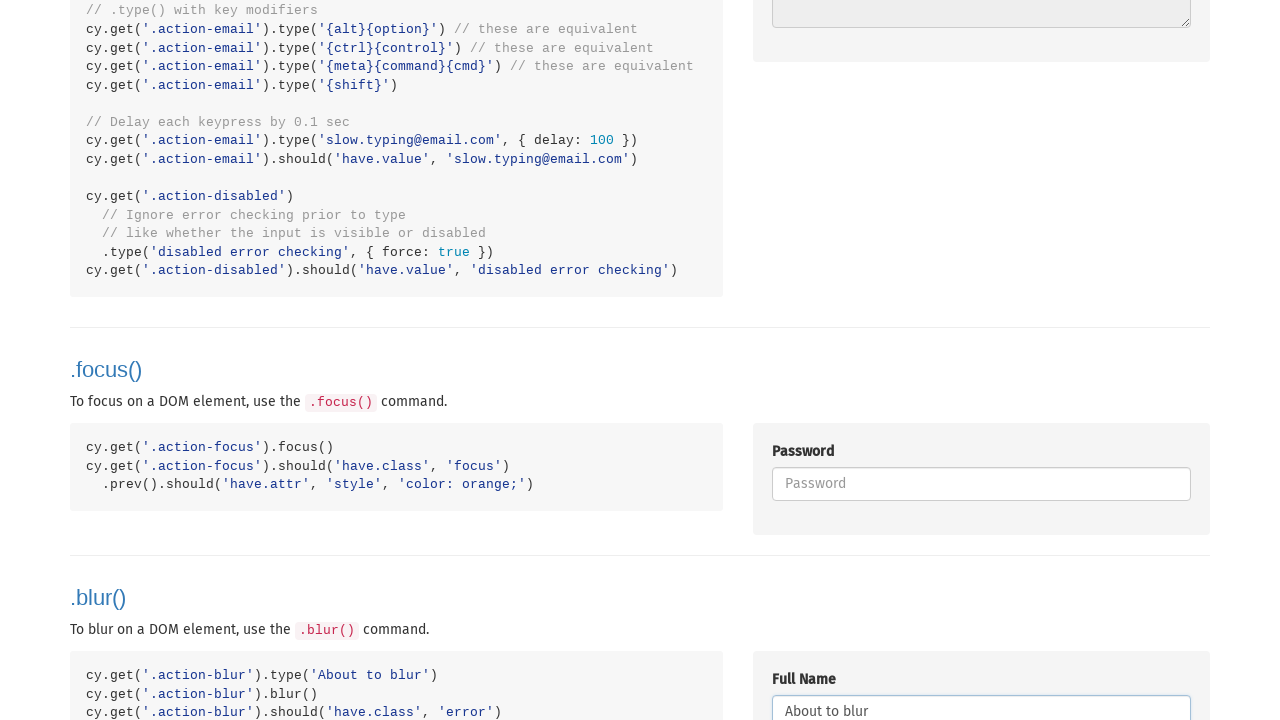

Pressed Tab key to blur the element on .action-blur
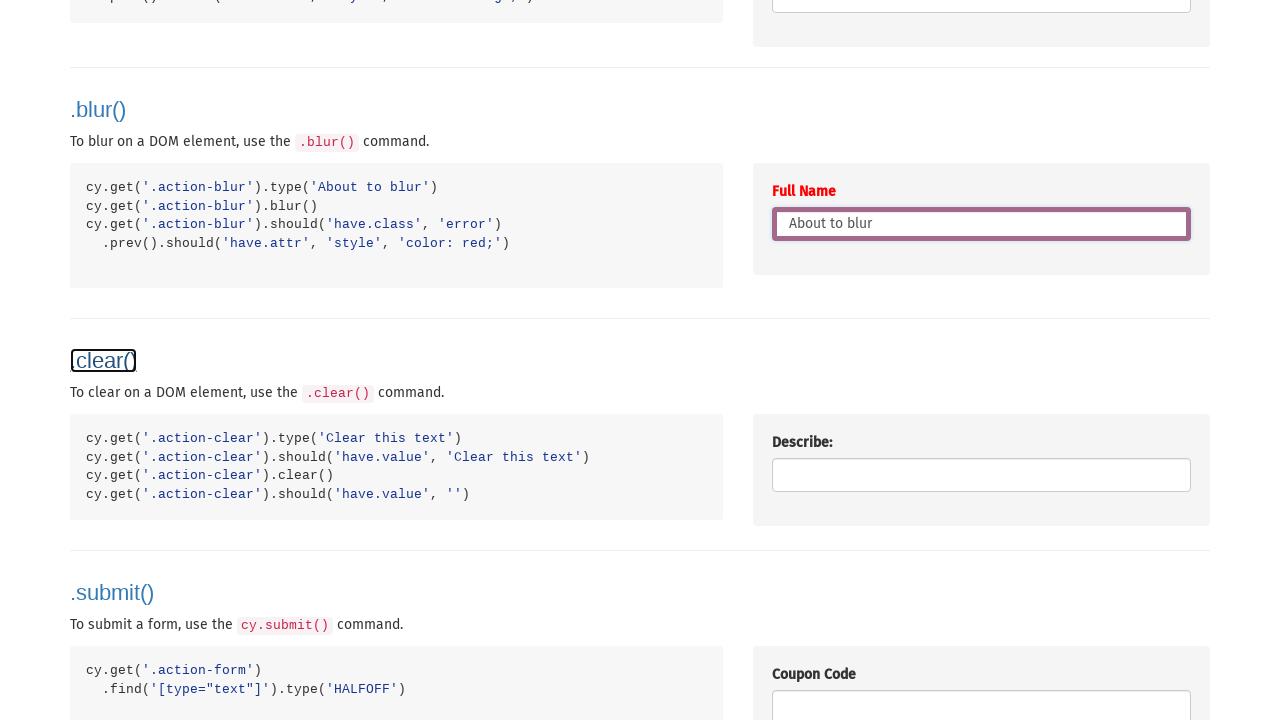

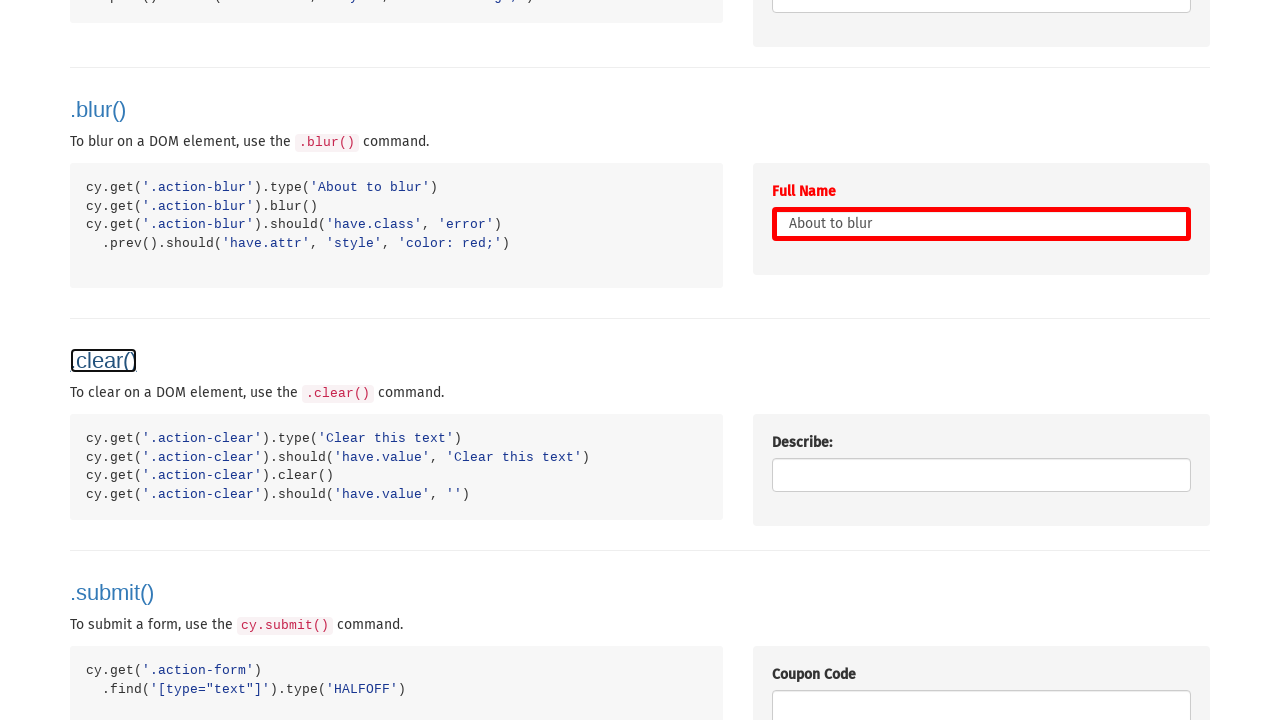